Navigates to an anti-spider test page and waits for it to load, testing basic page access with webdriver detection bypass

Starting URL: https://antispider1.scrape.center/

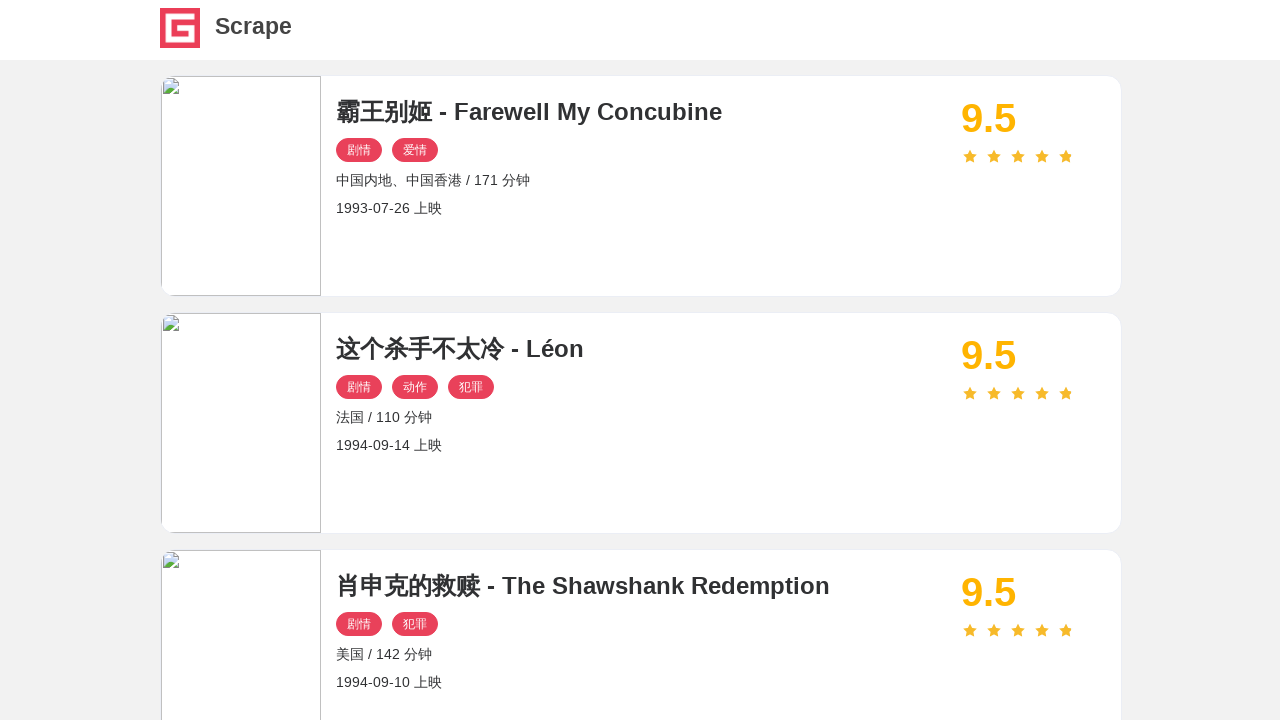

Navigated to anti-spider test page at https://antispider1.scrape.center/
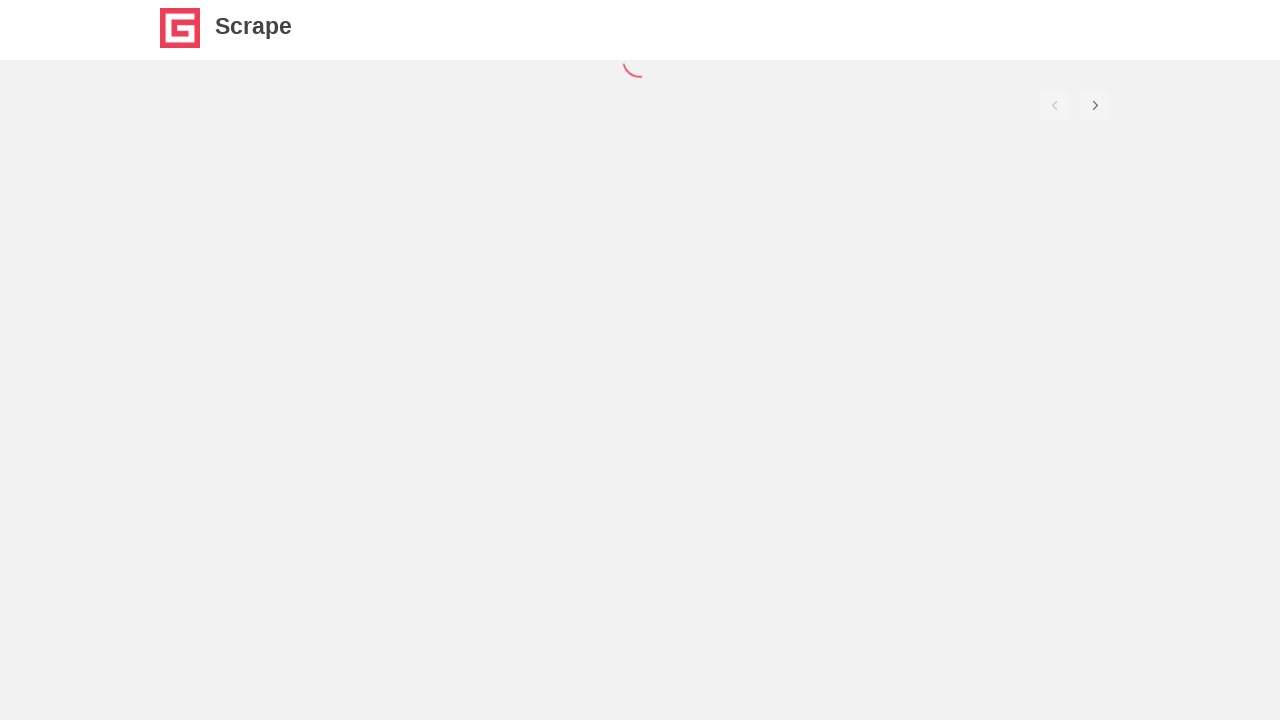

Waited for page to load with networkidle state, webdriver detection bypass successful
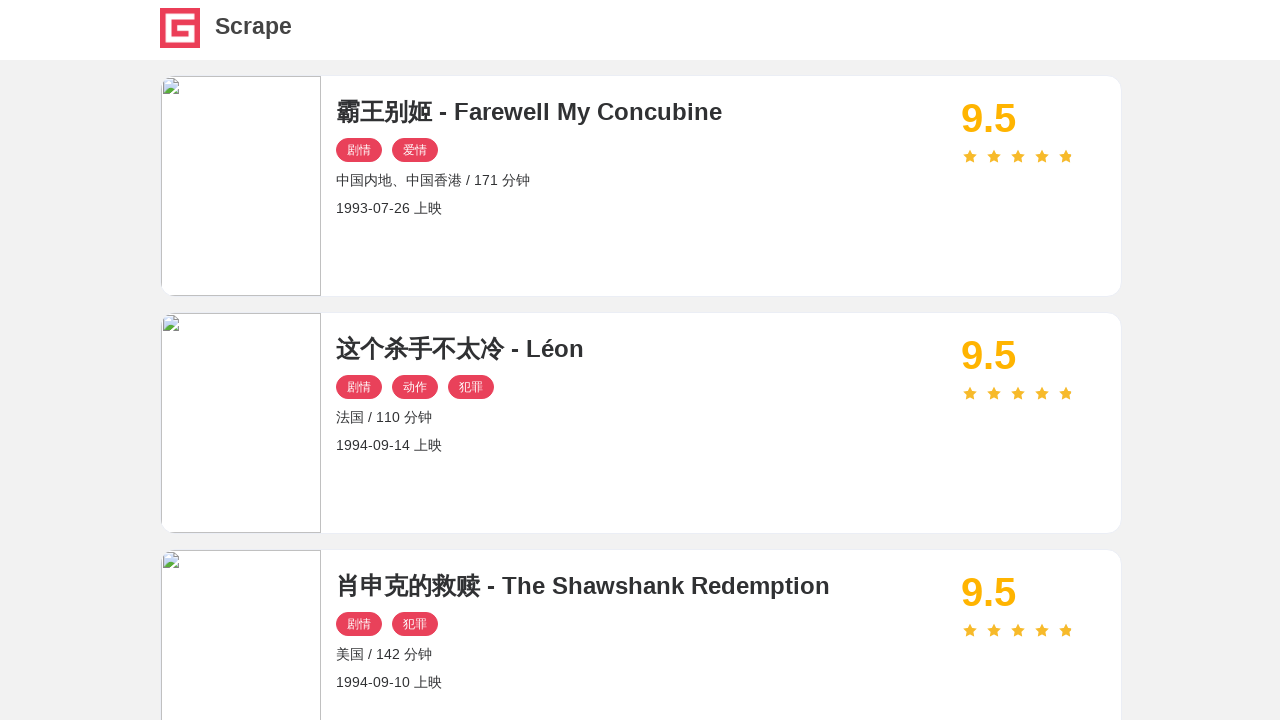

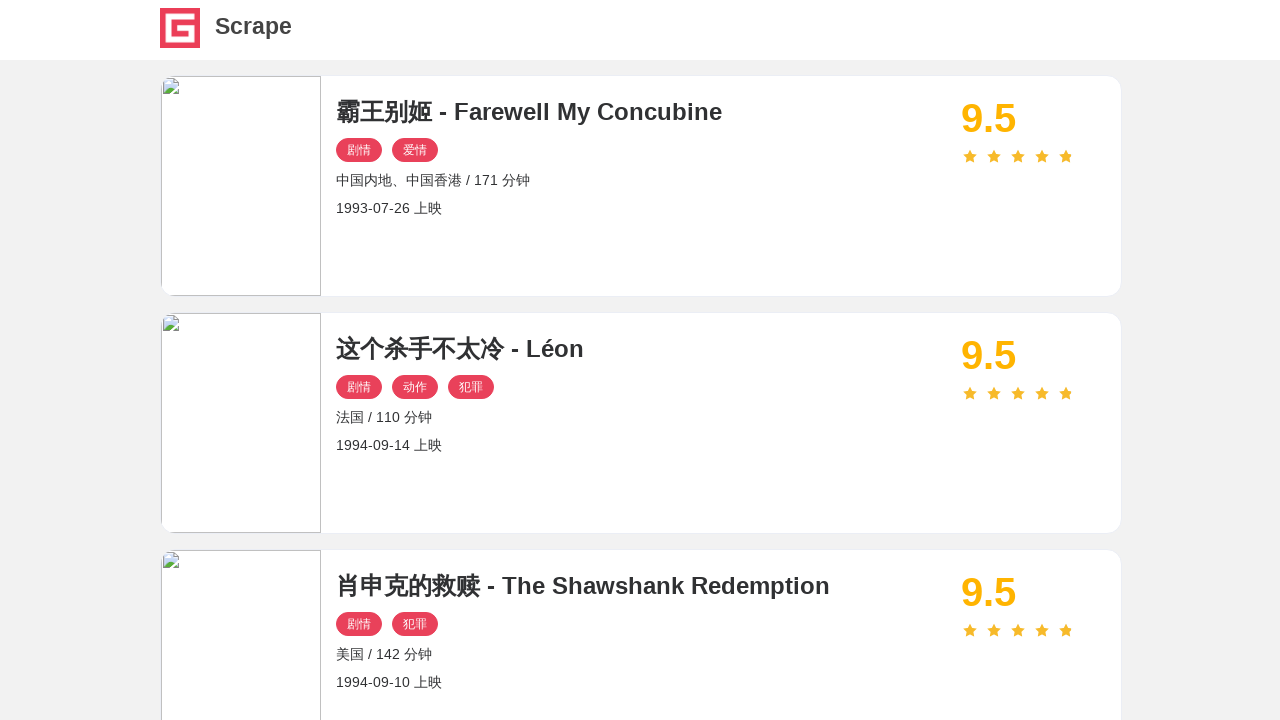